Navigates to the Dell homepage and waits for the page to load. The original script demonstrates getting a window handle, but the meaningful browser action is simply loading the page.

Starting URL: https://www.dell.com/

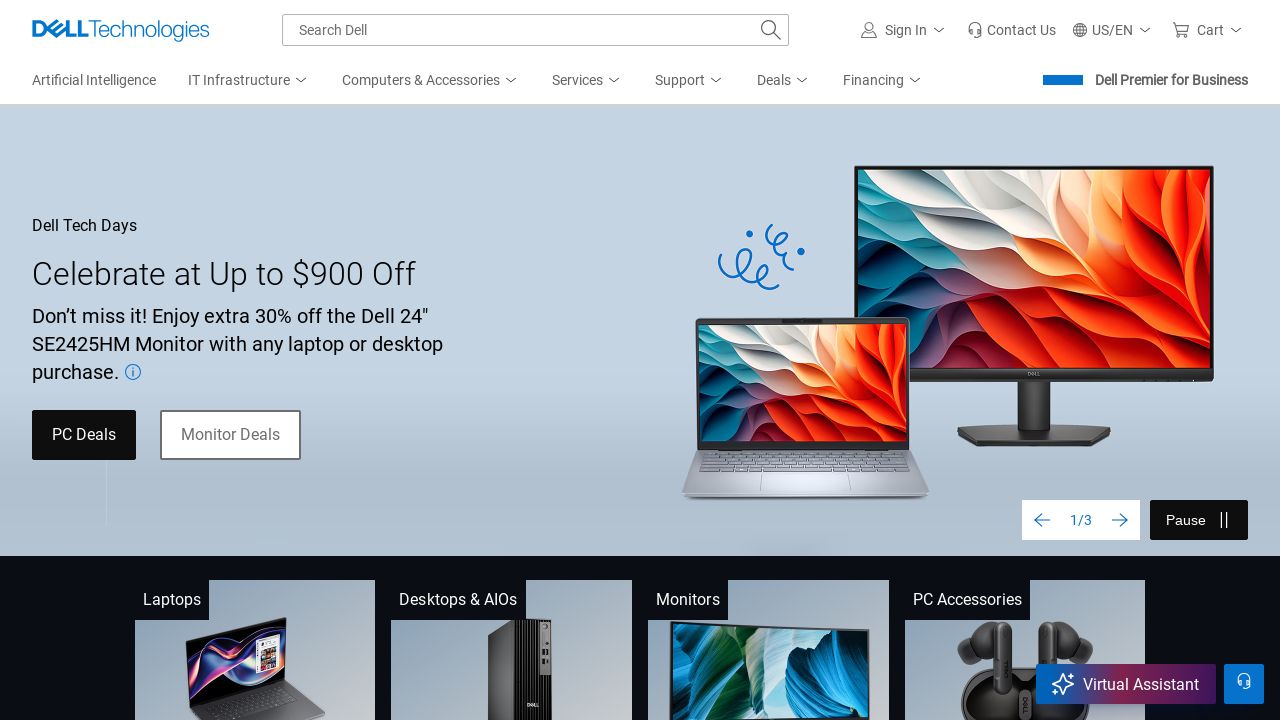

Navigated to Dell homepage
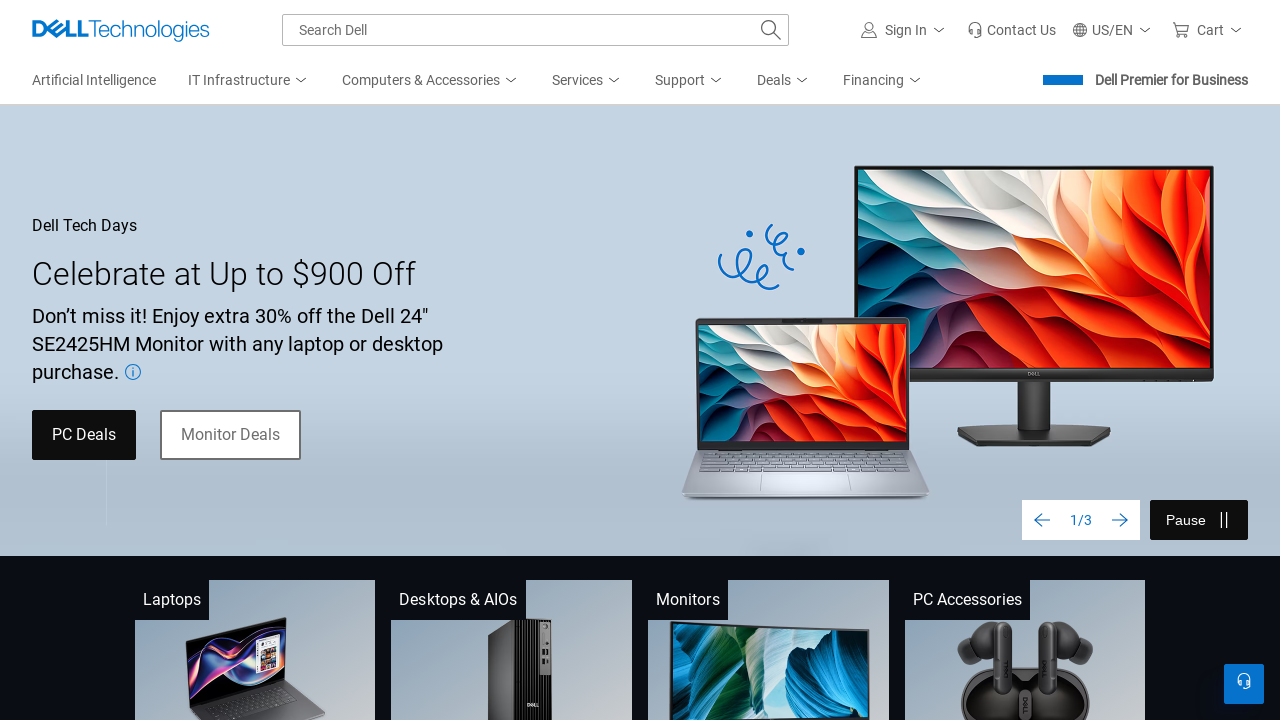

Page DOM content loaded
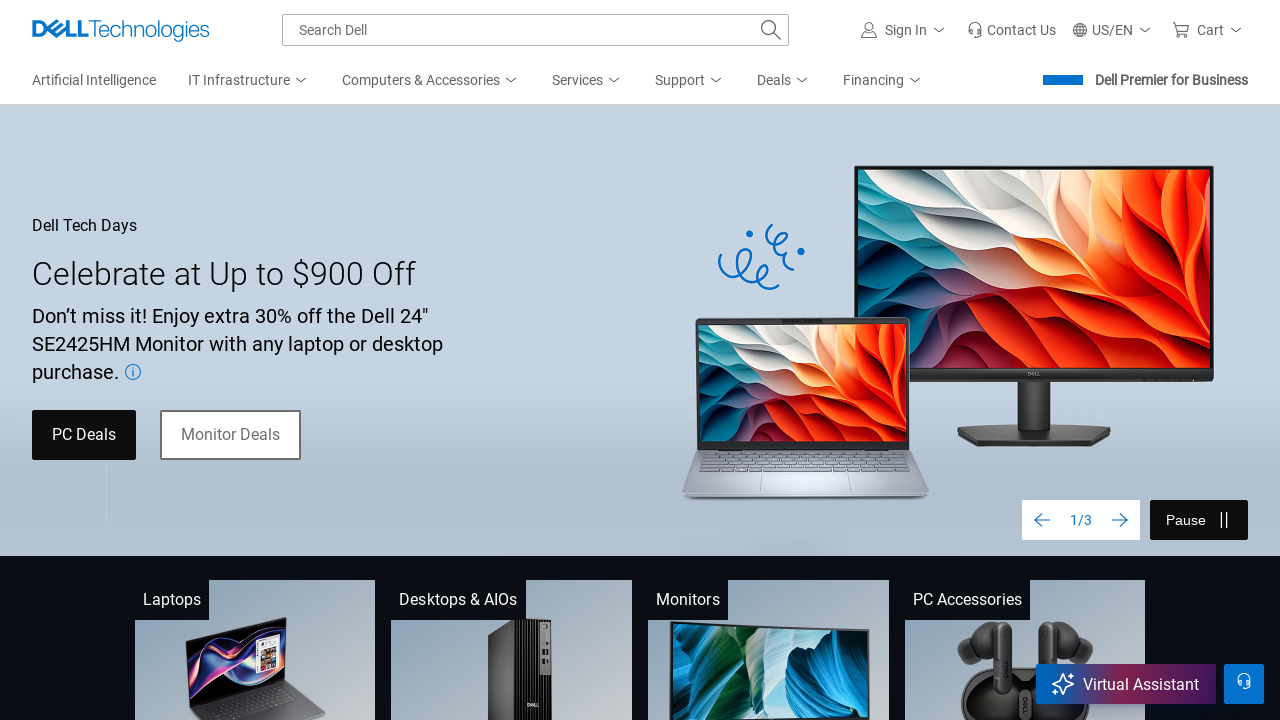

Verified page body element is present
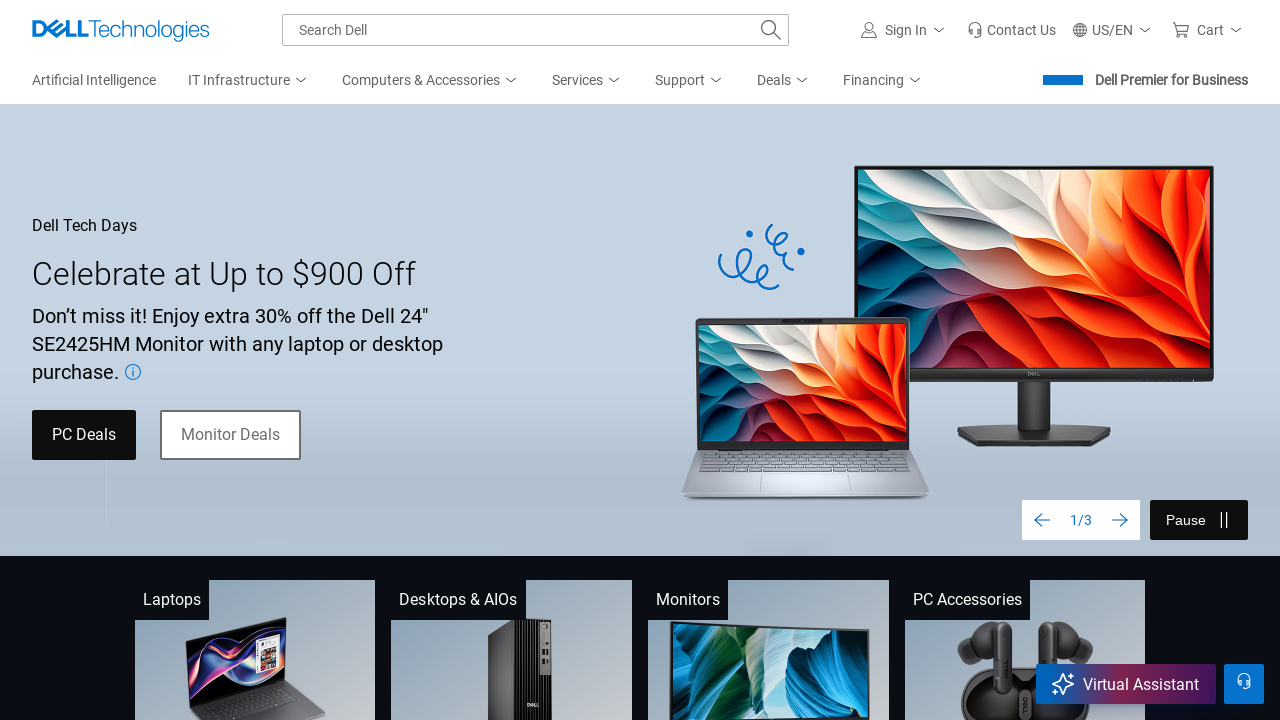

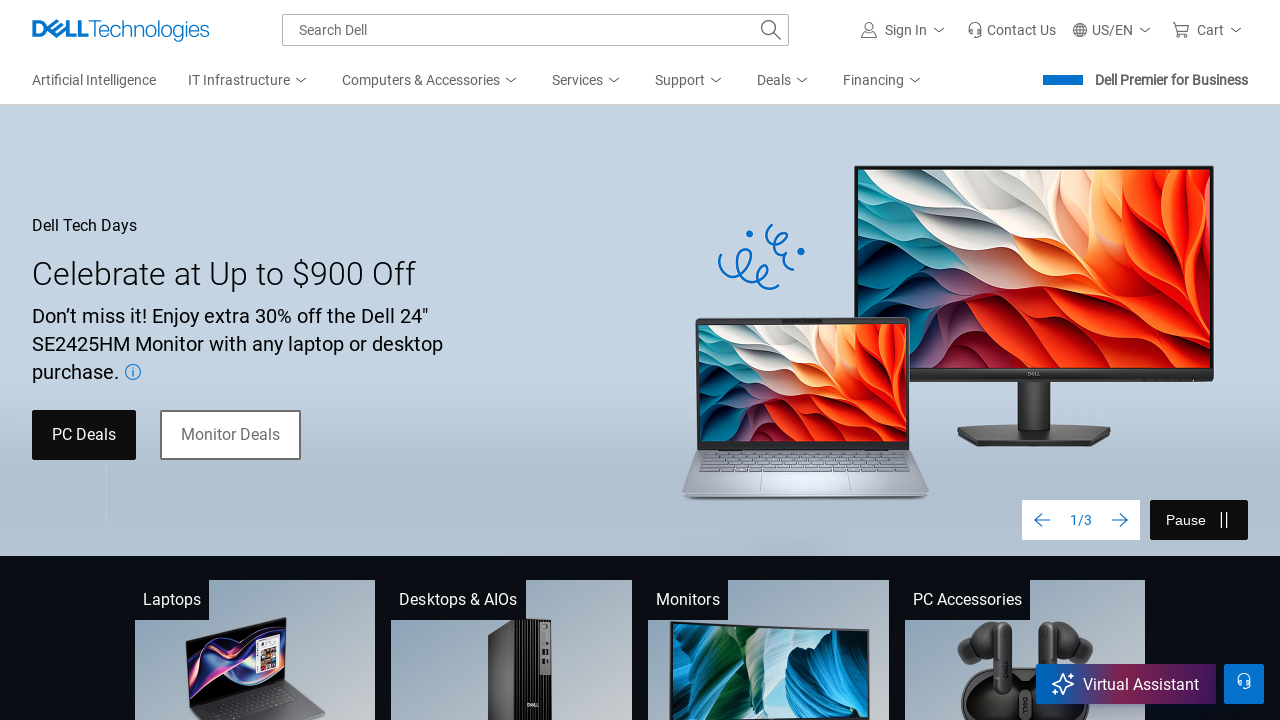